Tests custom wait condition by clicking a resend button and waiting for the number of history messages to increase

Starting URL: https://eviltester.github.io/supportclasses/#2000

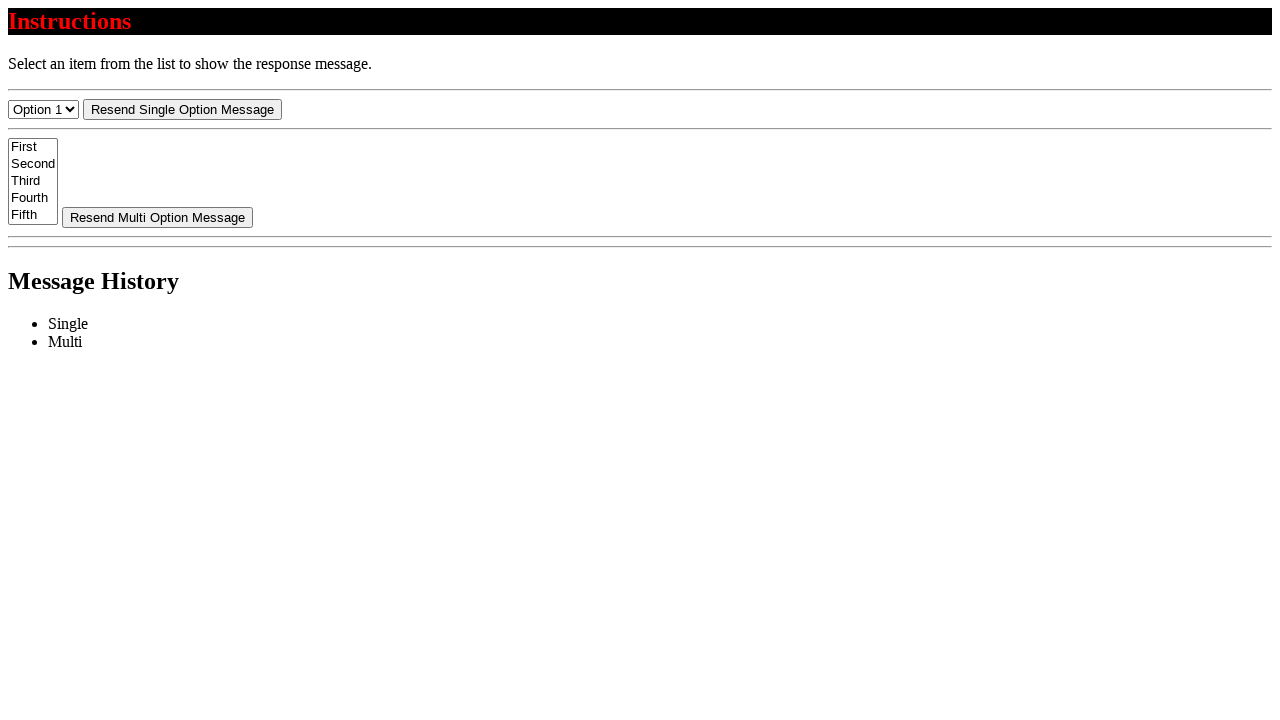

Navigated to support classes test page
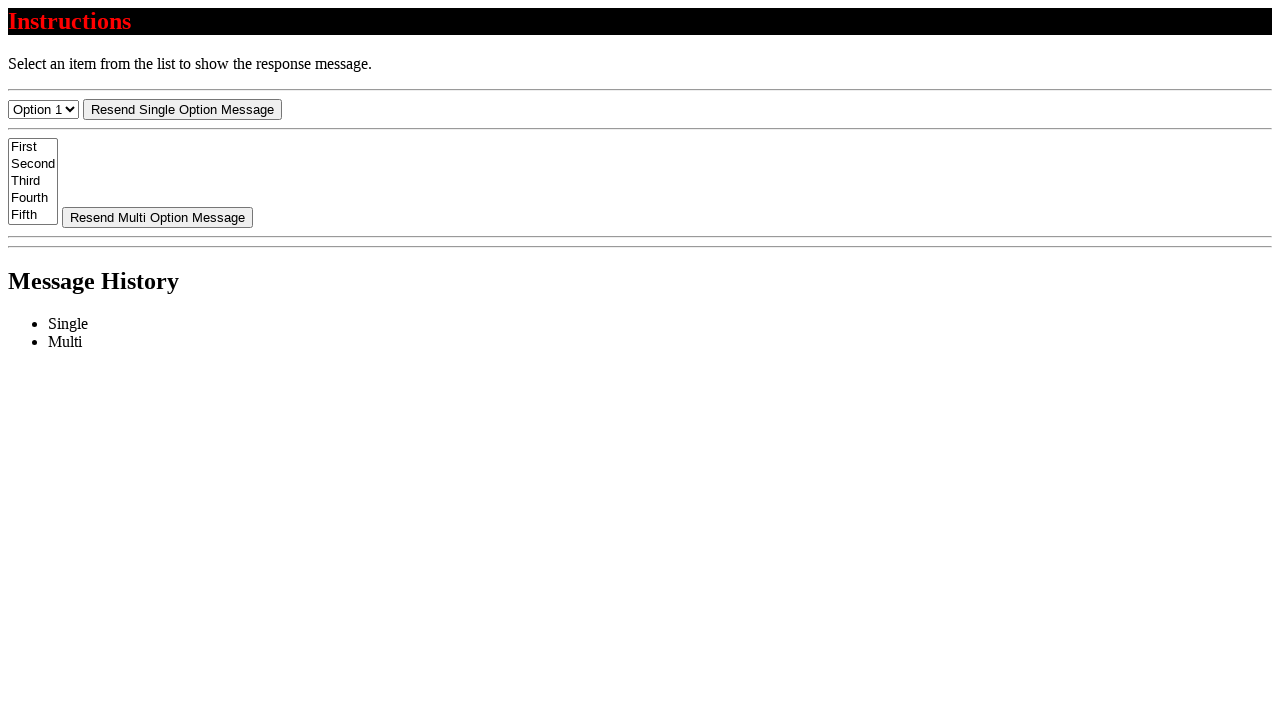

Retrieved initial message count: 0
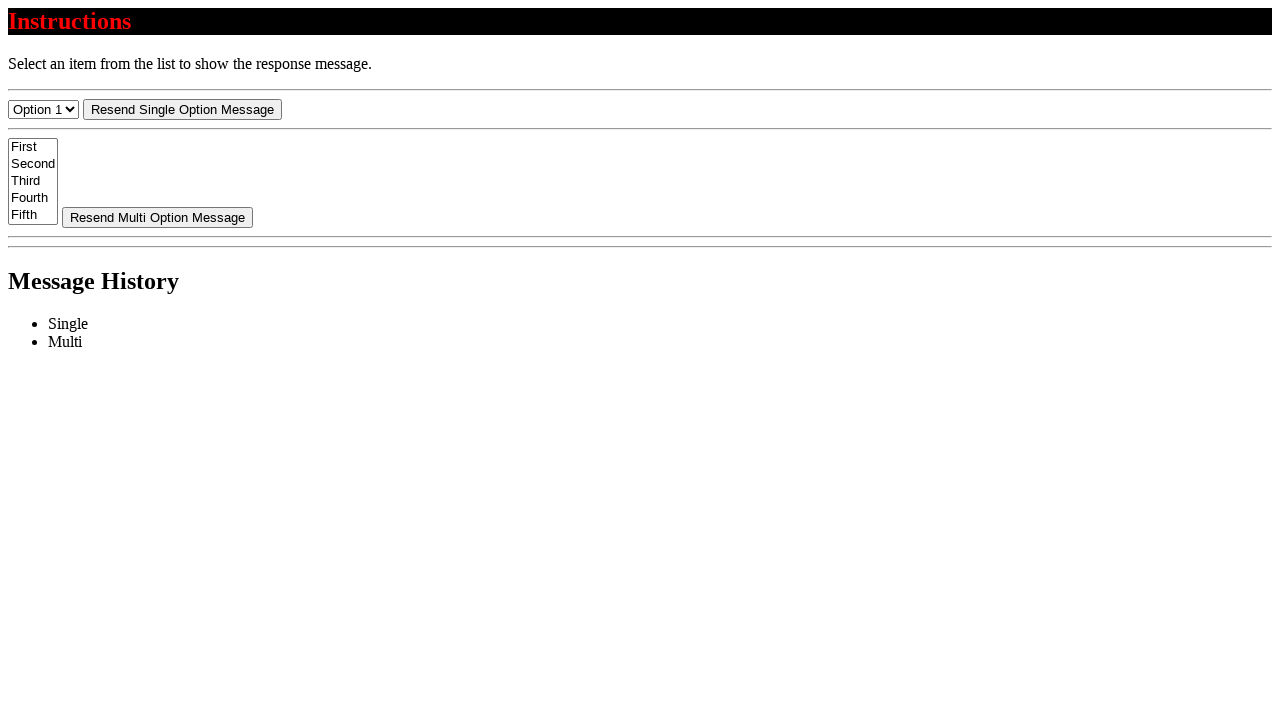

Clicked resend button at (182, 109) on #resend-select
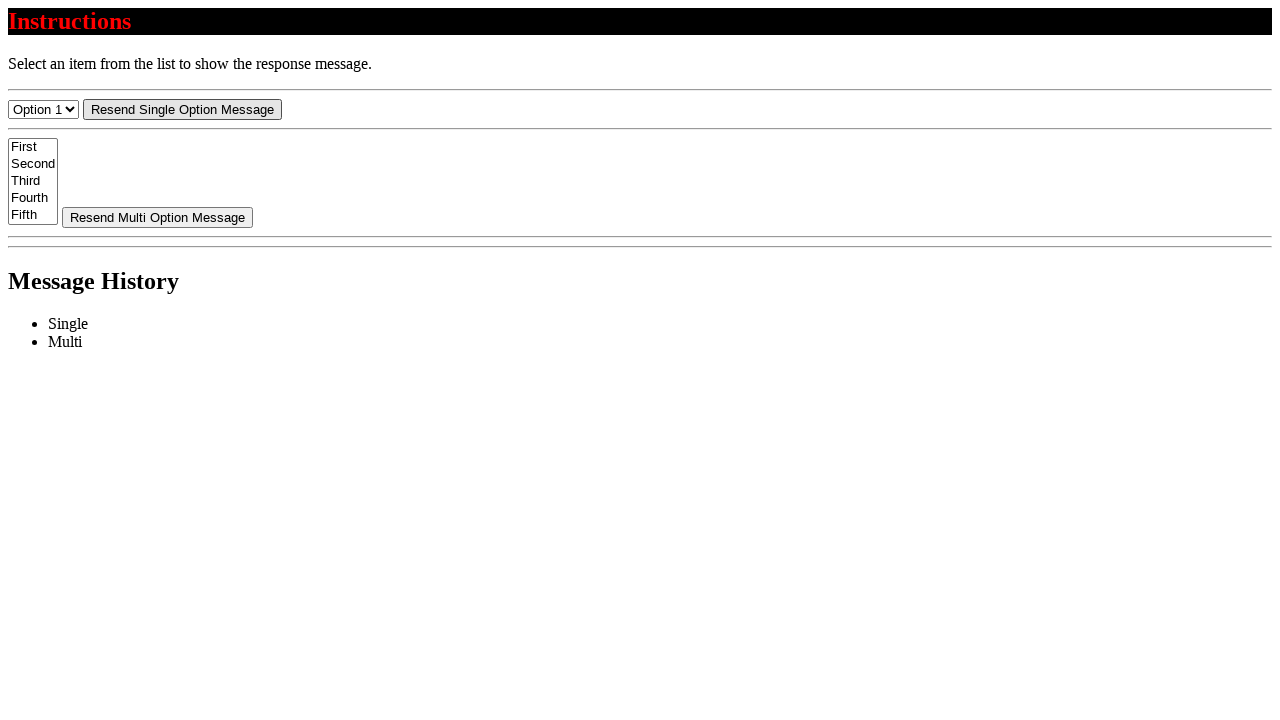

Waited for message count to increase beyond 0
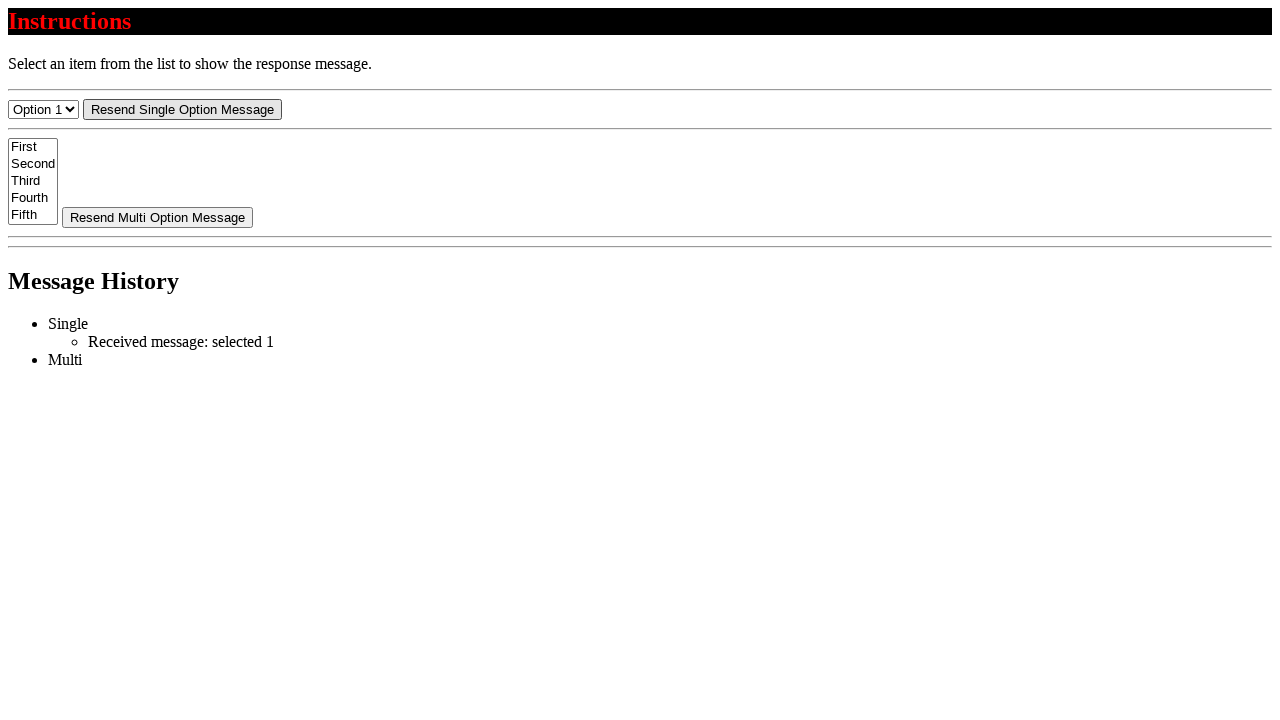

Verified message text starts with 'Received message:'
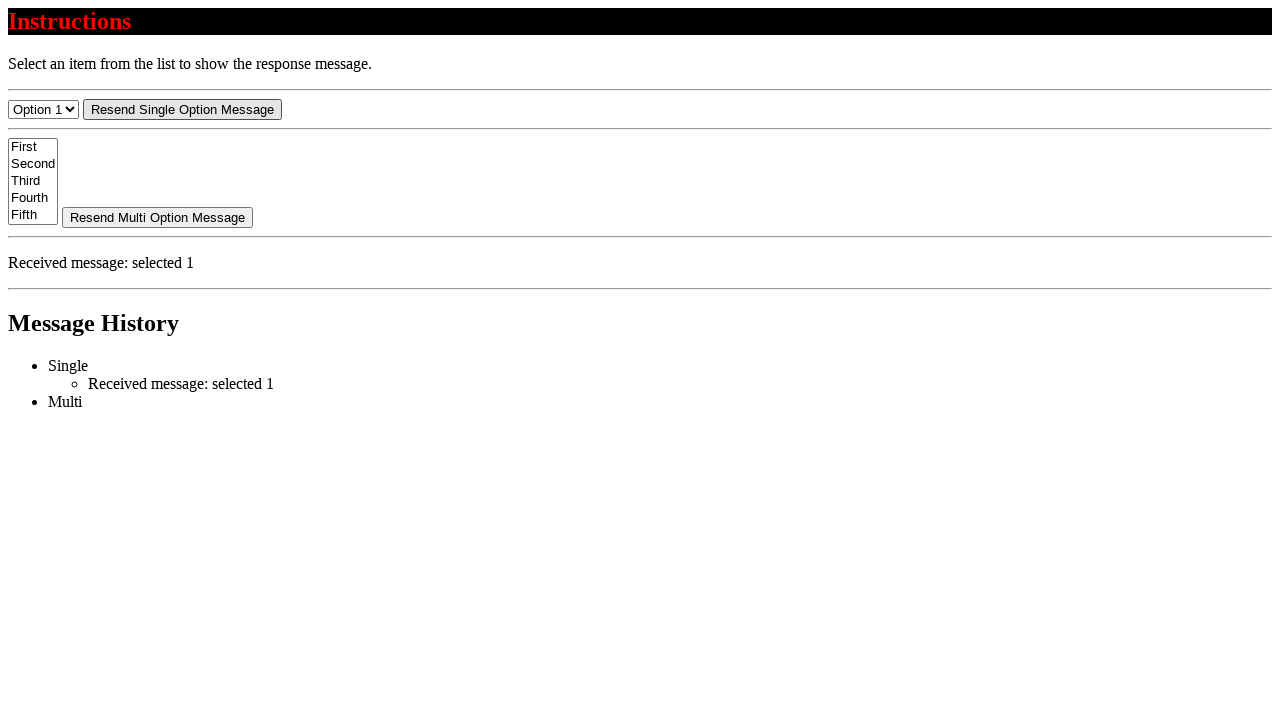

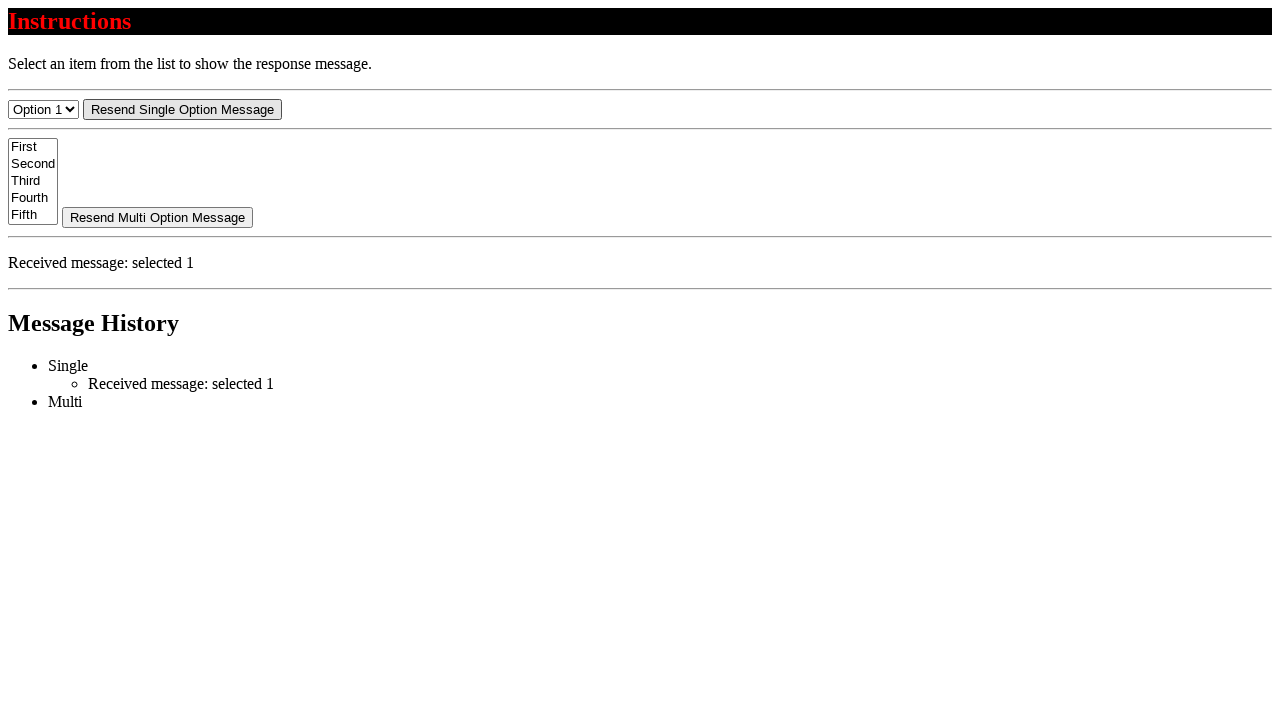